Tests unchecking the mark all as complete checkbox to clear completed state

Starting URL: https://demo.playwright.dev/todomvc

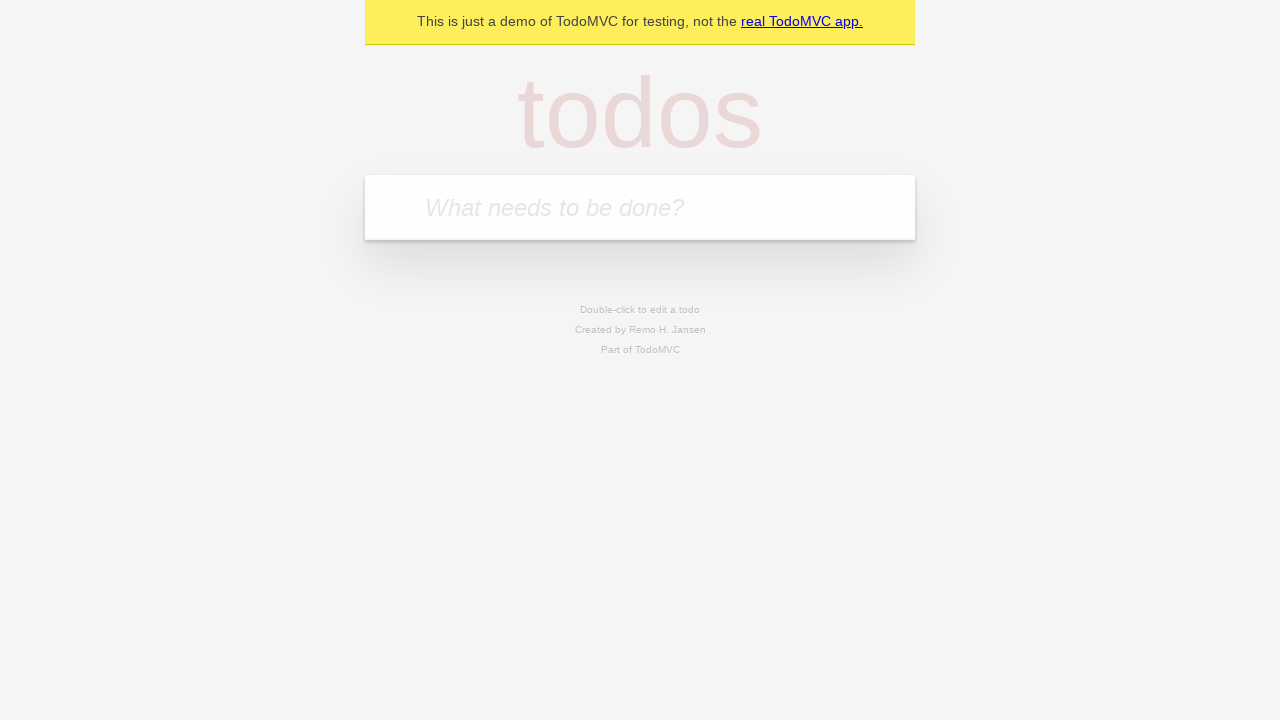

Filled input field with 'buy some cheese' on internal:attr=[placeholder="What needs to be done?"i]
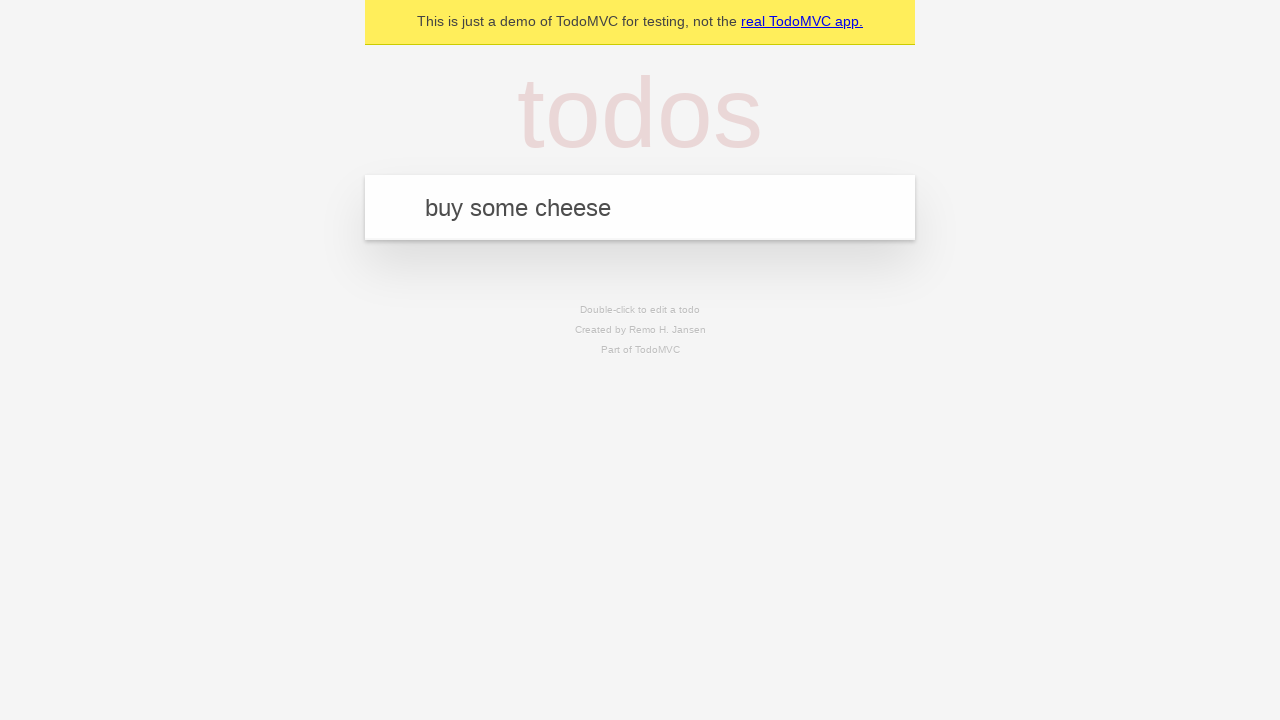

Pressed Enter to add first todo item on internal:attr=[placeholder="What needs to be done?"i]
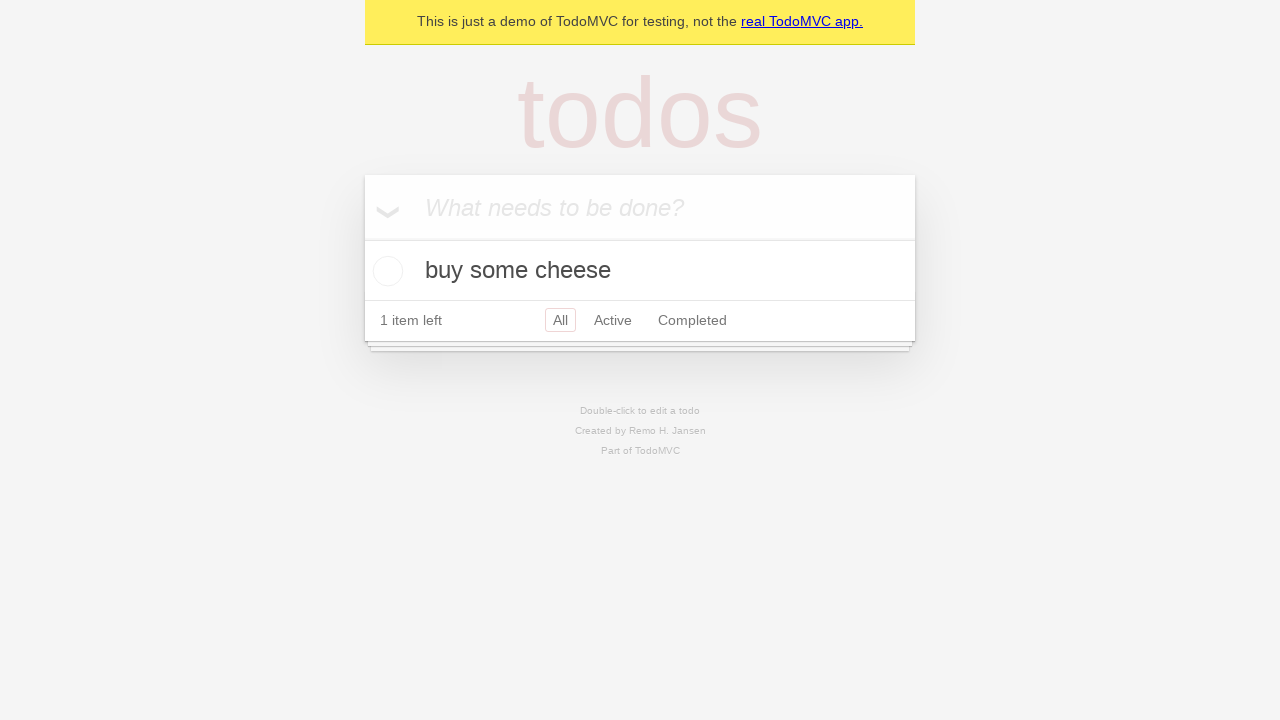

Filled input field with 'feed the cat' on internal:attr=[placeholder="What needs to be done?"i]
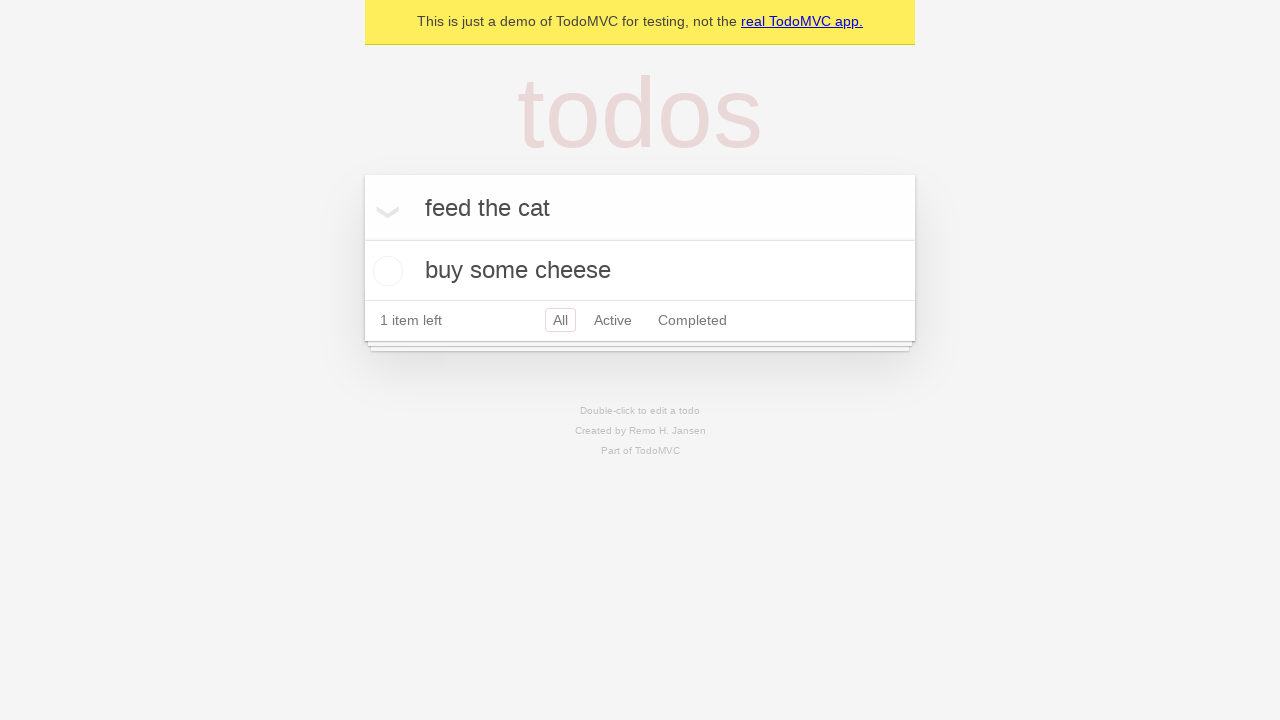

Pressed Enter to add second todo item on internal:attr=[placeholder="What needs to be done?"i]
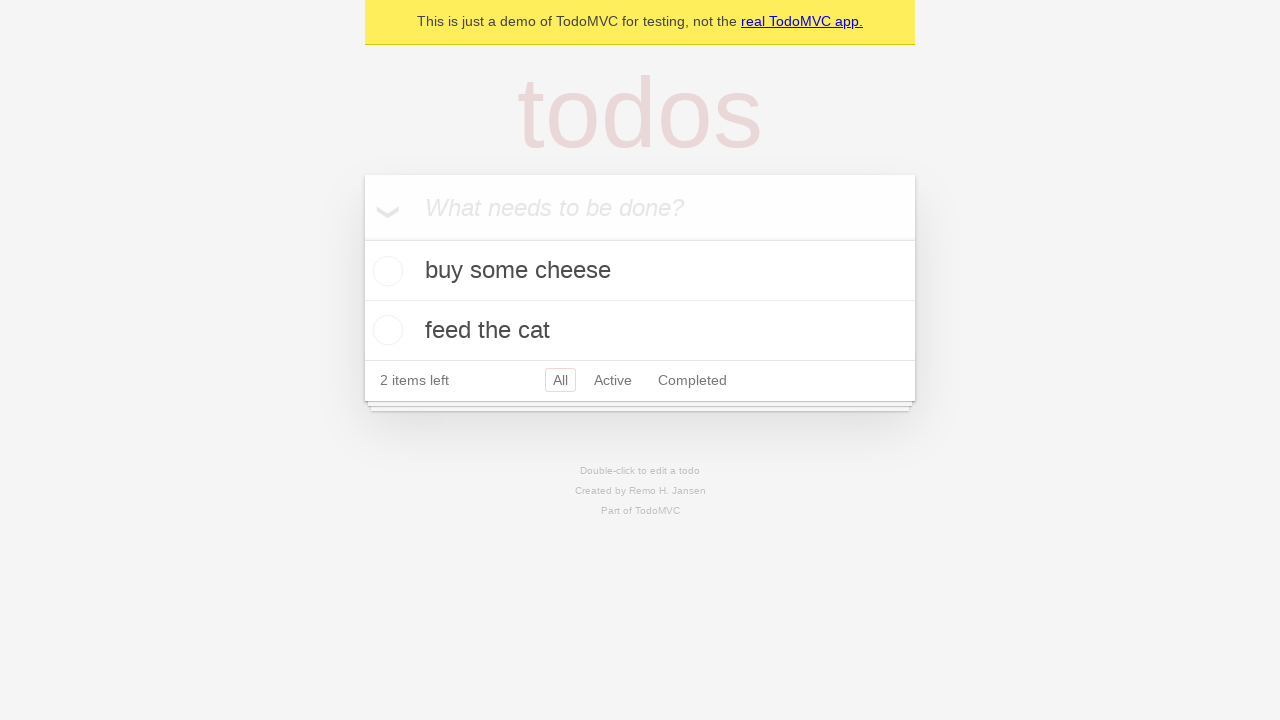

Filled input field with 'book a doctors appointment' on internal:attr=[placeholder="What needs to be done?"i]
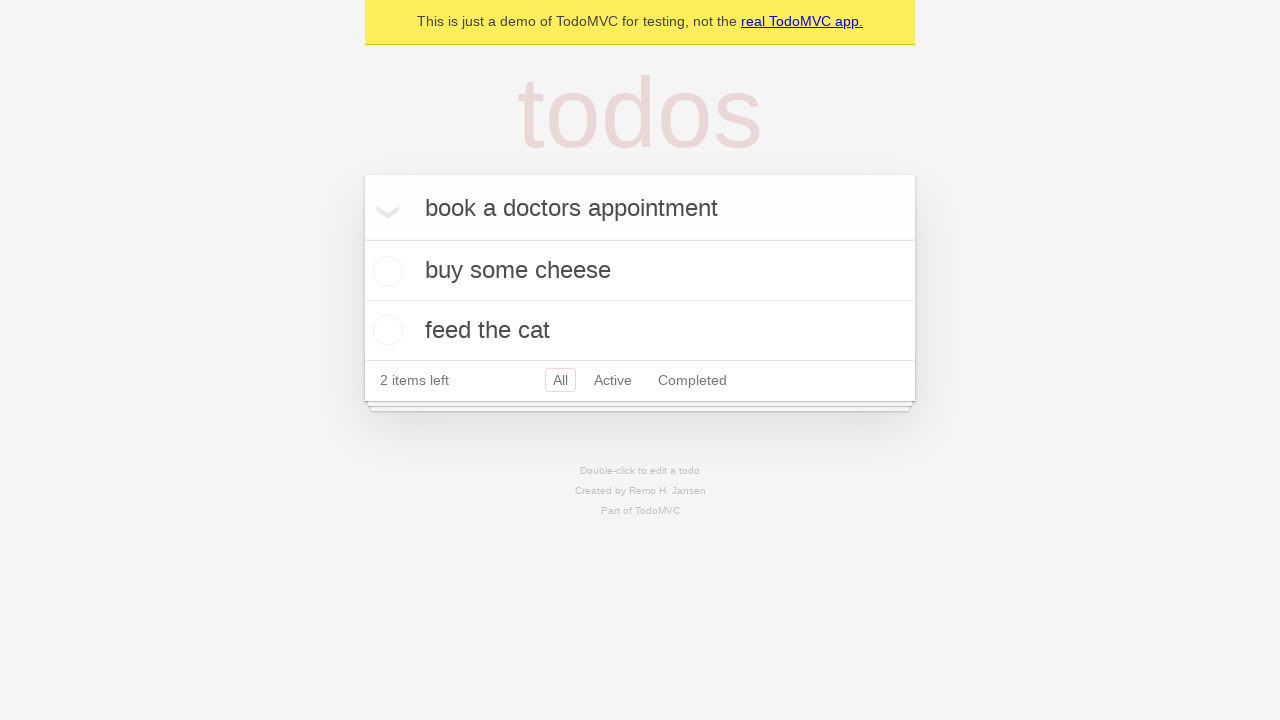

Pressed Enter to add third todo item on internal:attr=[placeholder="What needs to be done?"i]
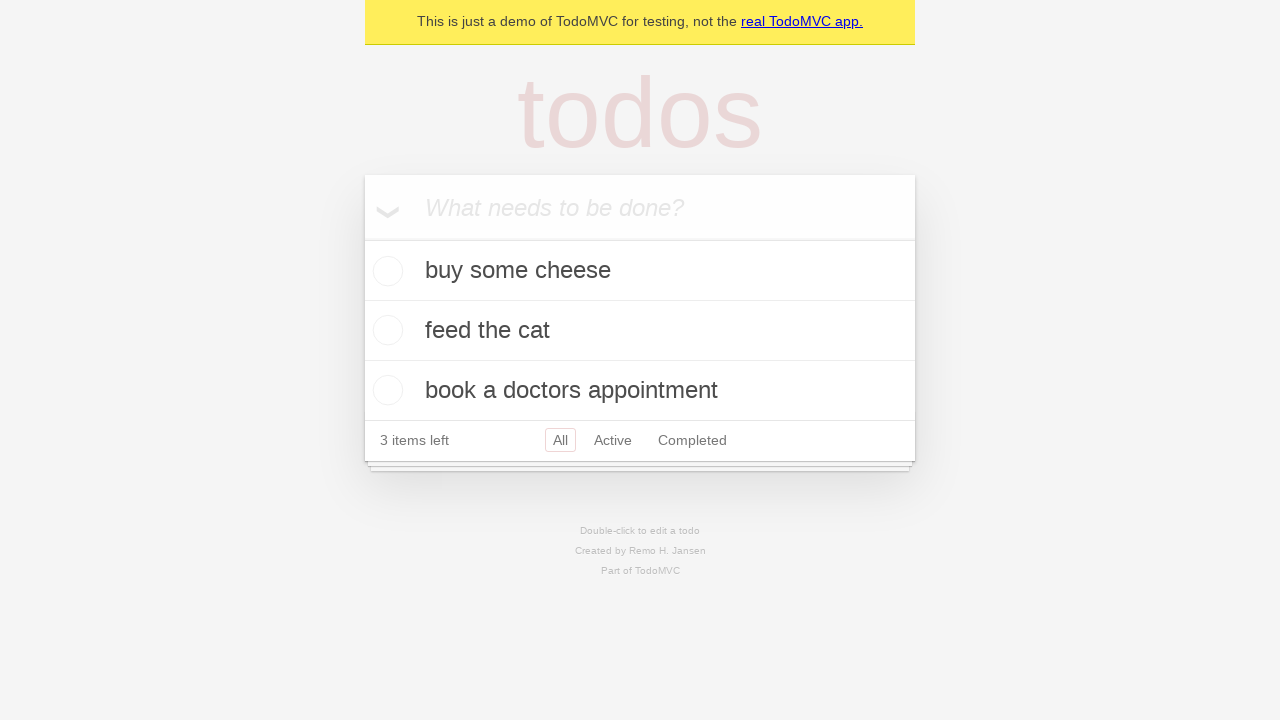

Checked 'Mark all as complete' checkbox to mark all items as complete at (362, 238) on internal:label="Mark all as complete"i
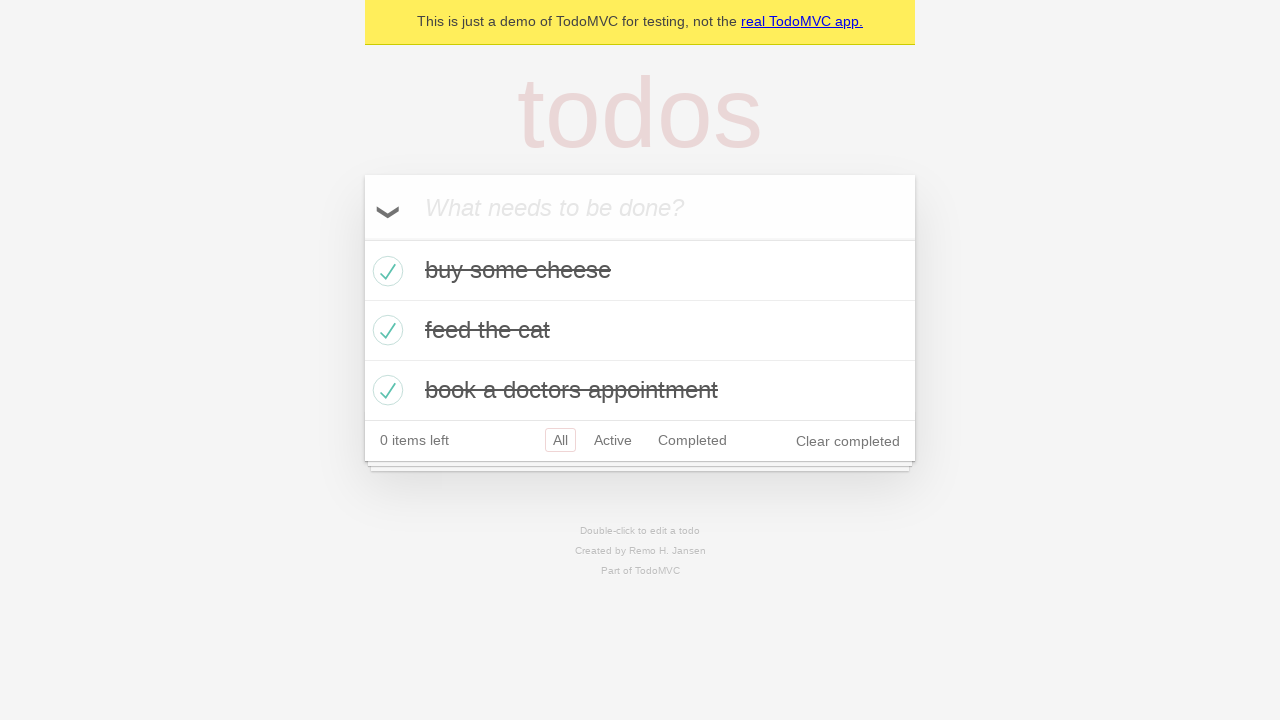

Unchecked 'Mark all as complete' checkbox to clear completed state at (362, 238) on internal:label="Mark all as complete"i
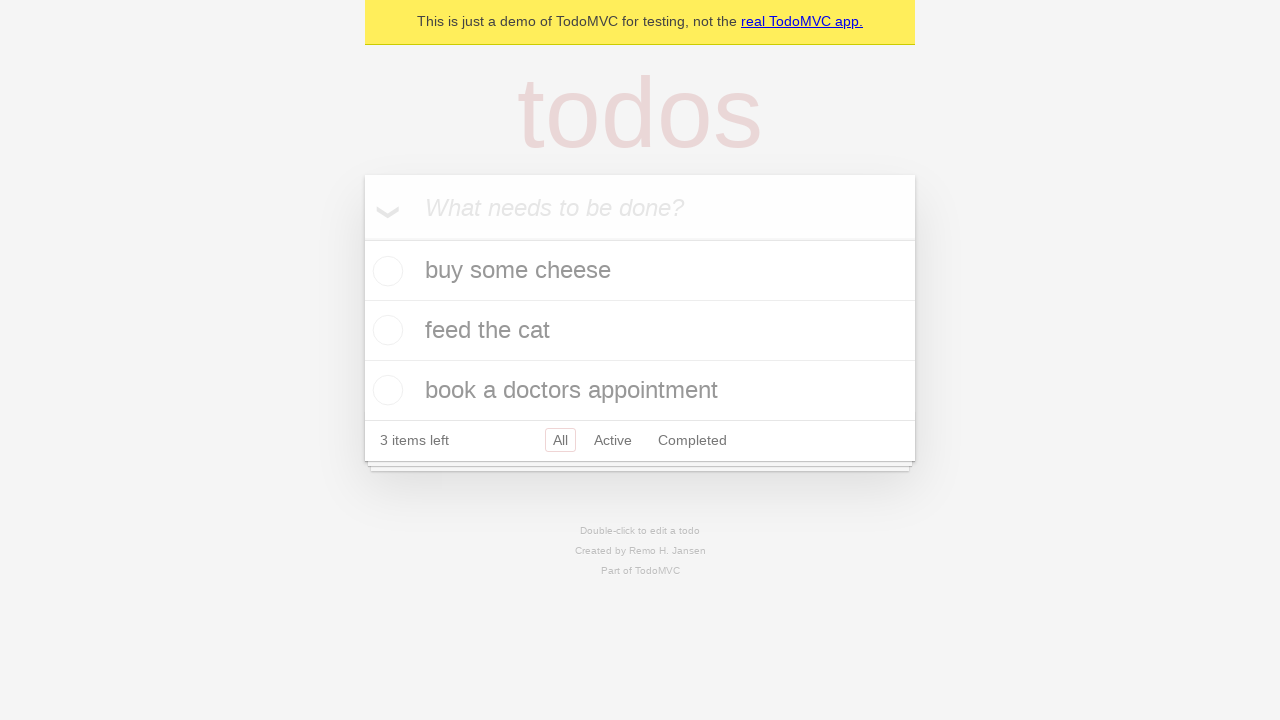

Waited for todo items to update after clearing completion state
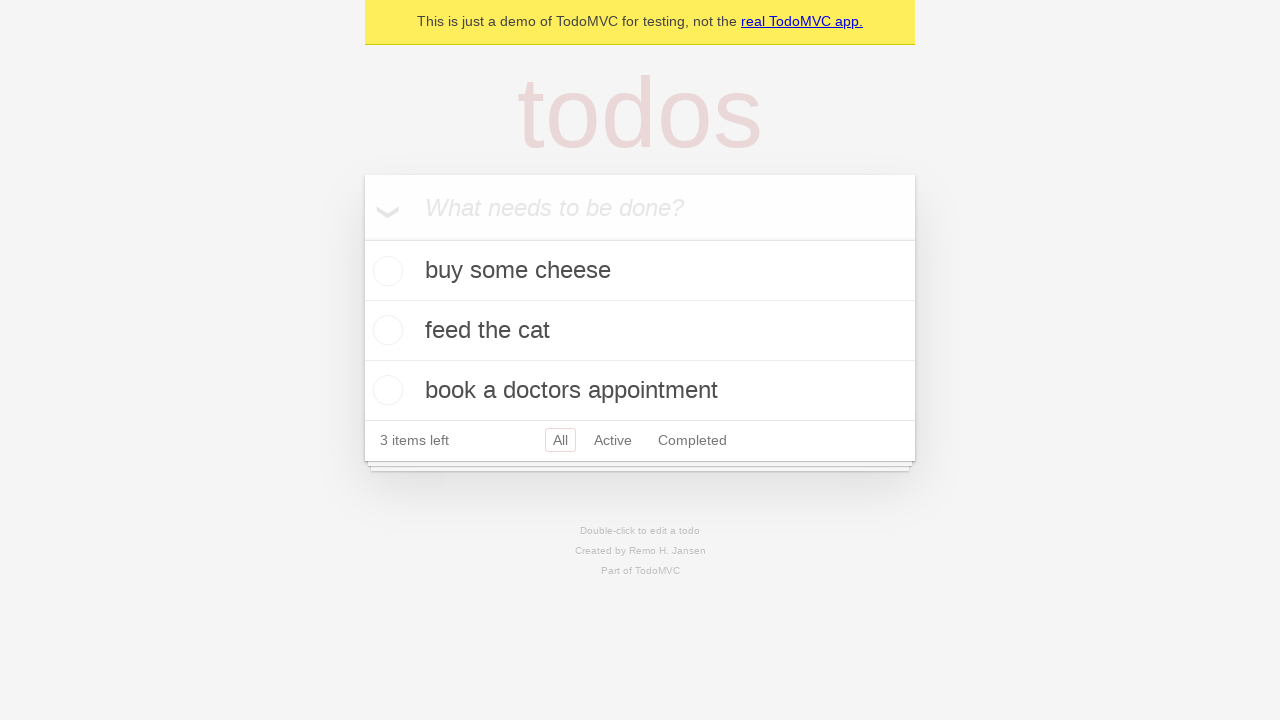

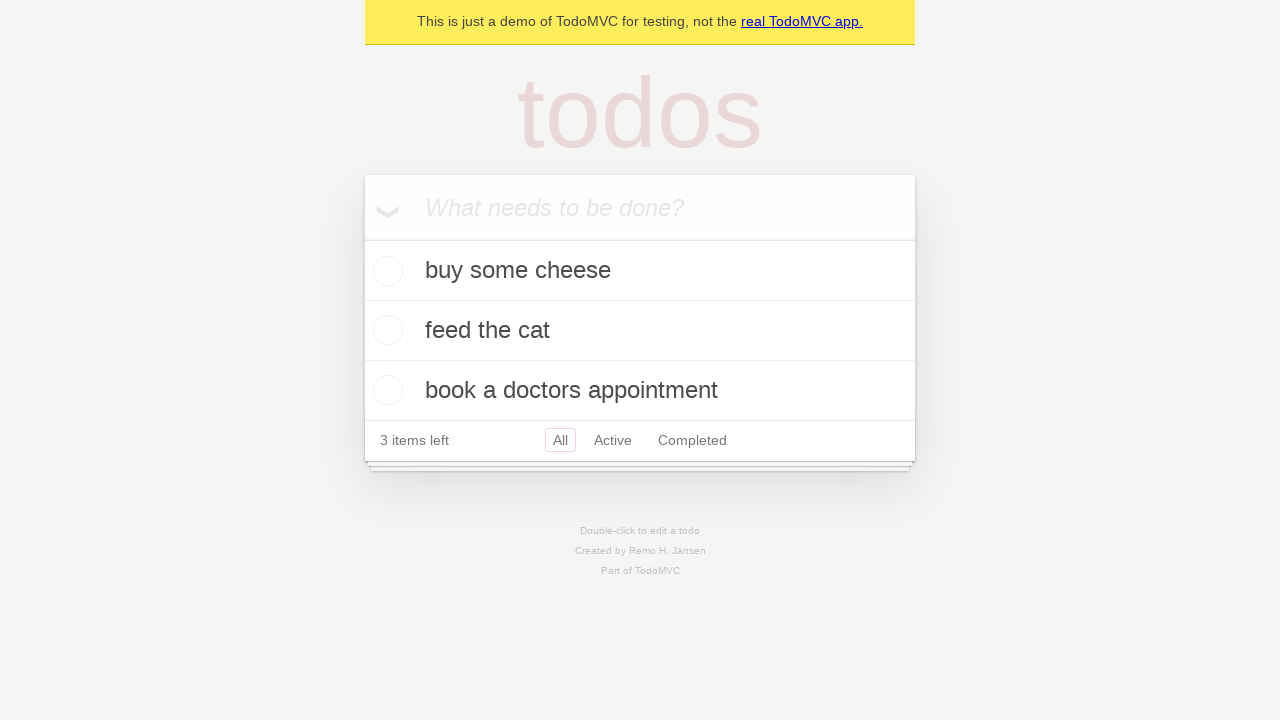